Tests text box functionality by clearing and entering text into an input field

Starting URL: https://admlucid.com/Home/WebElements

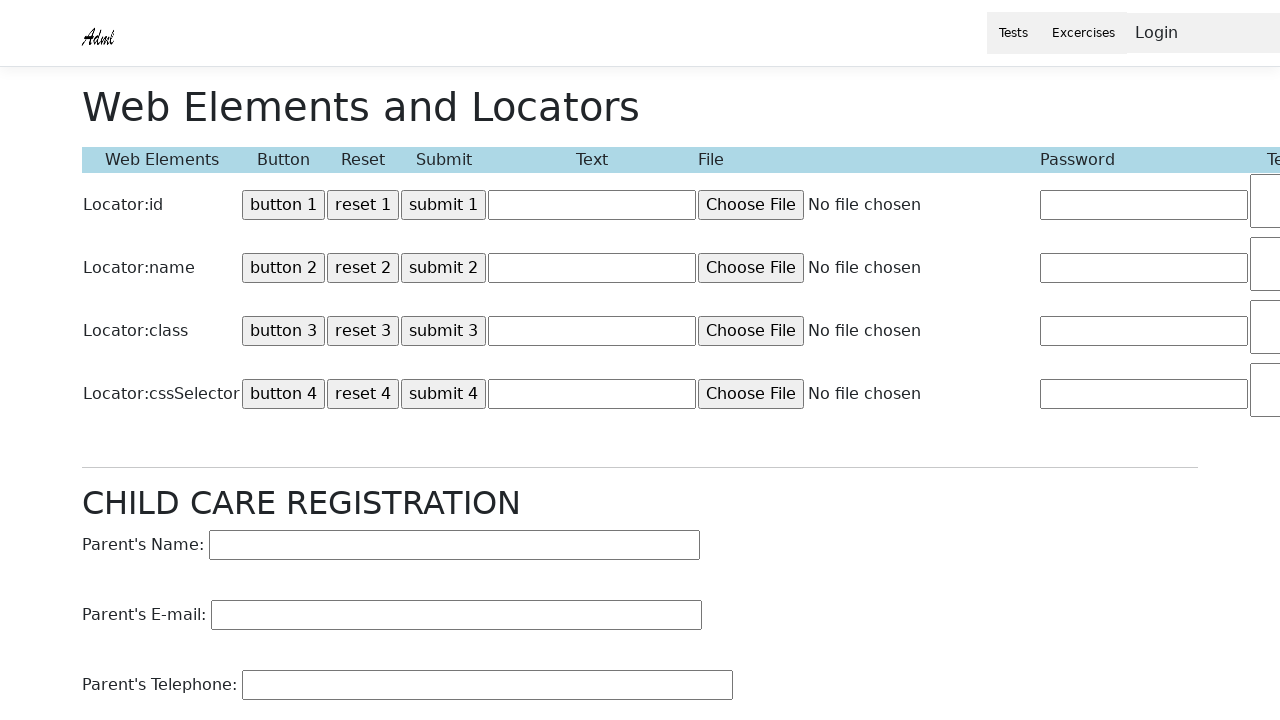

Cleared text box with id 'Text1' on #Text1
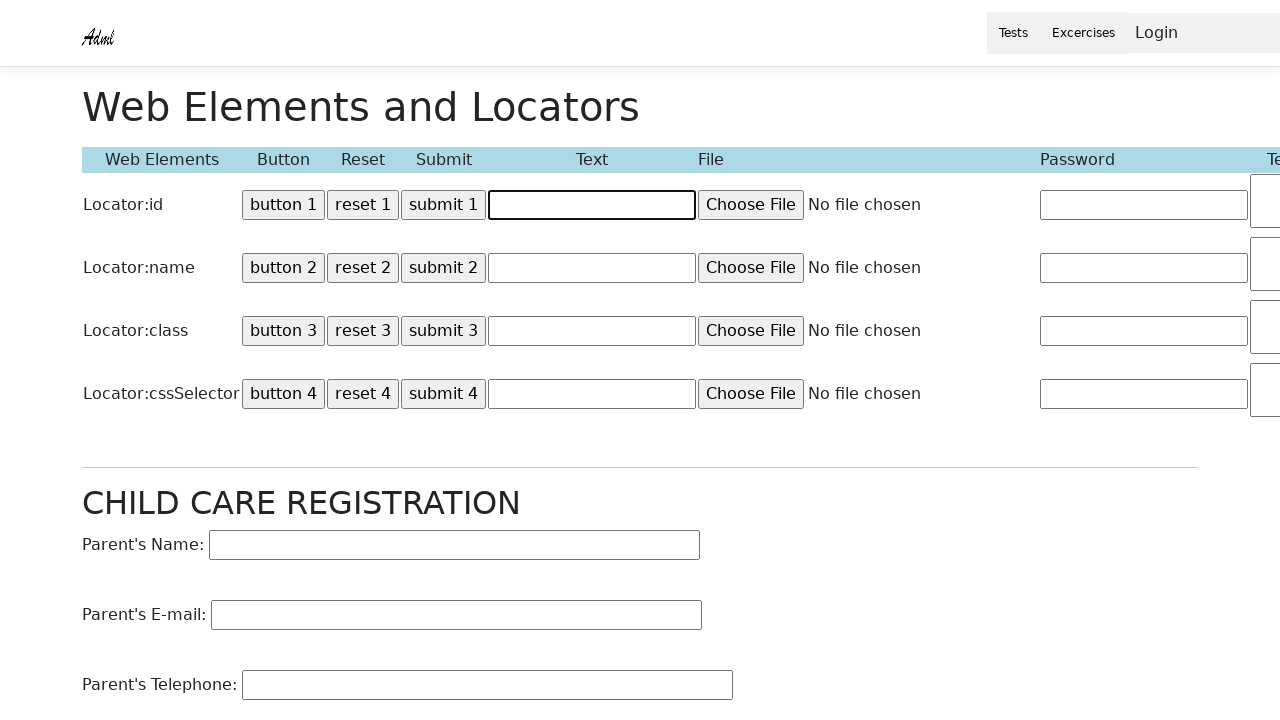

Entered 'admin123456' into text box with id 'Text1' on #Text1
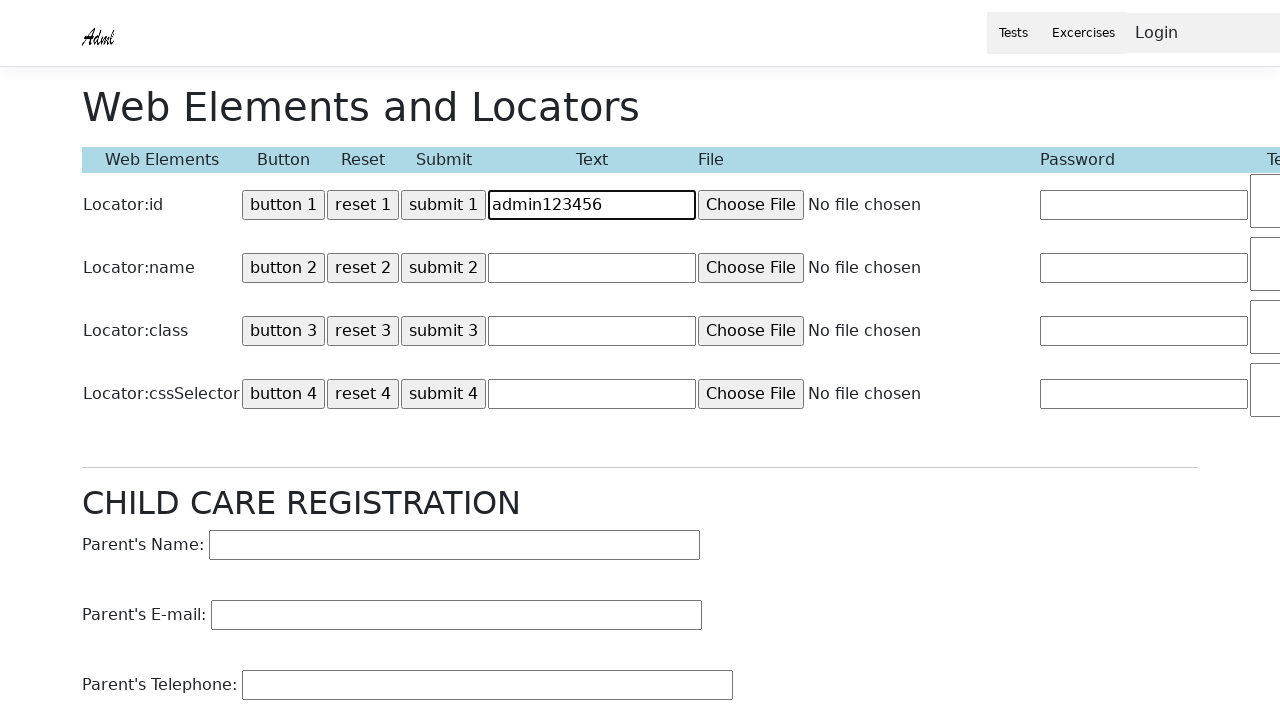

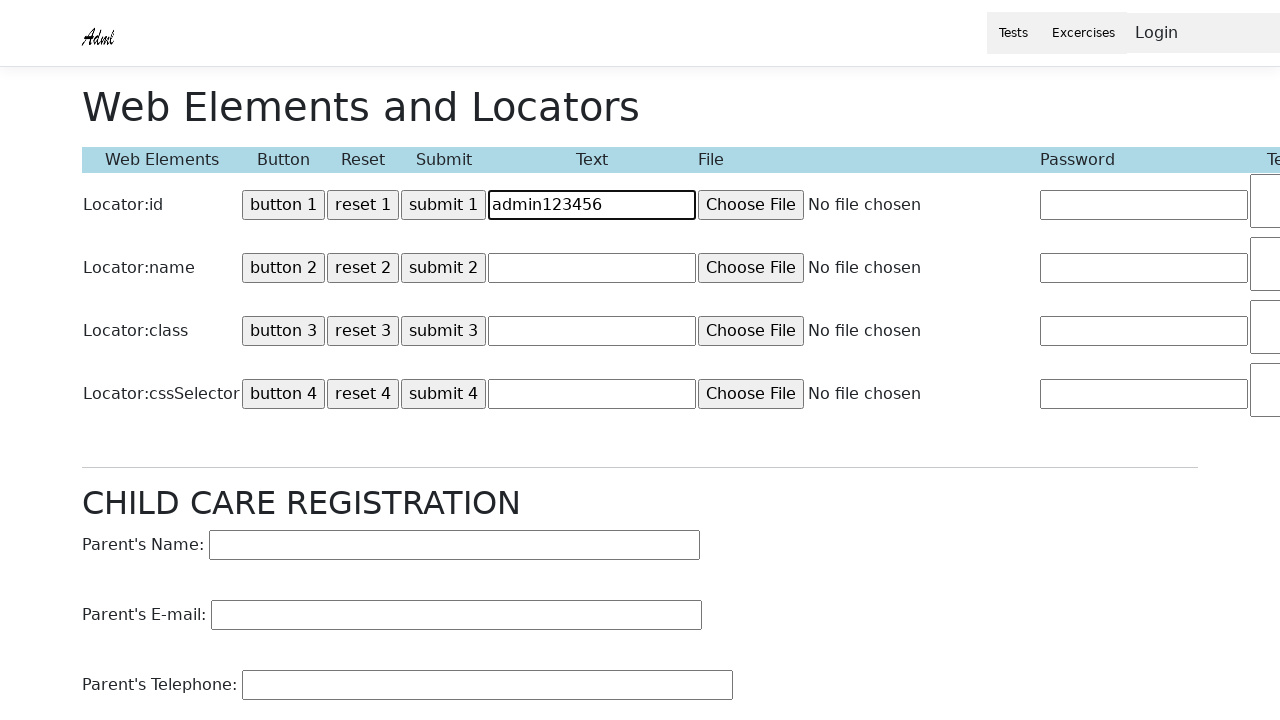